Navigates to the Path2USA travel companions page and takes a screenshot

Starting URL: https://www.path2usa.com/travel-companions

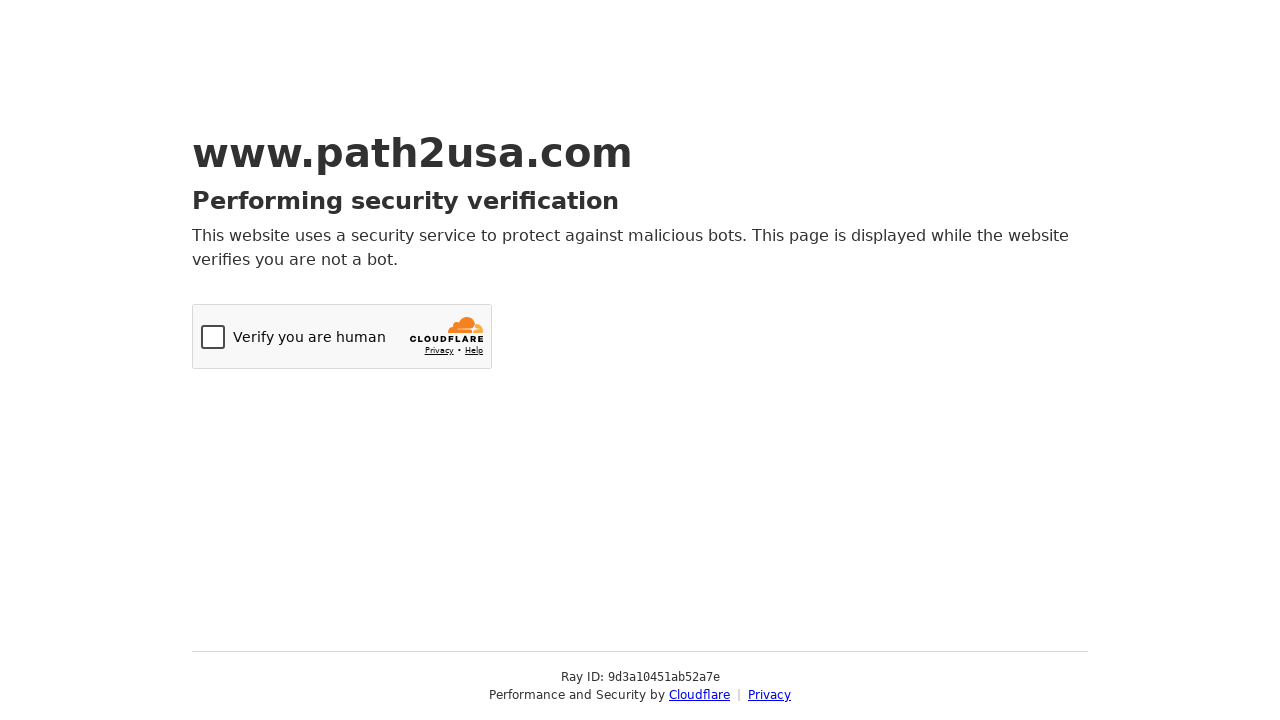

Navigated to Path2USA travel companions page
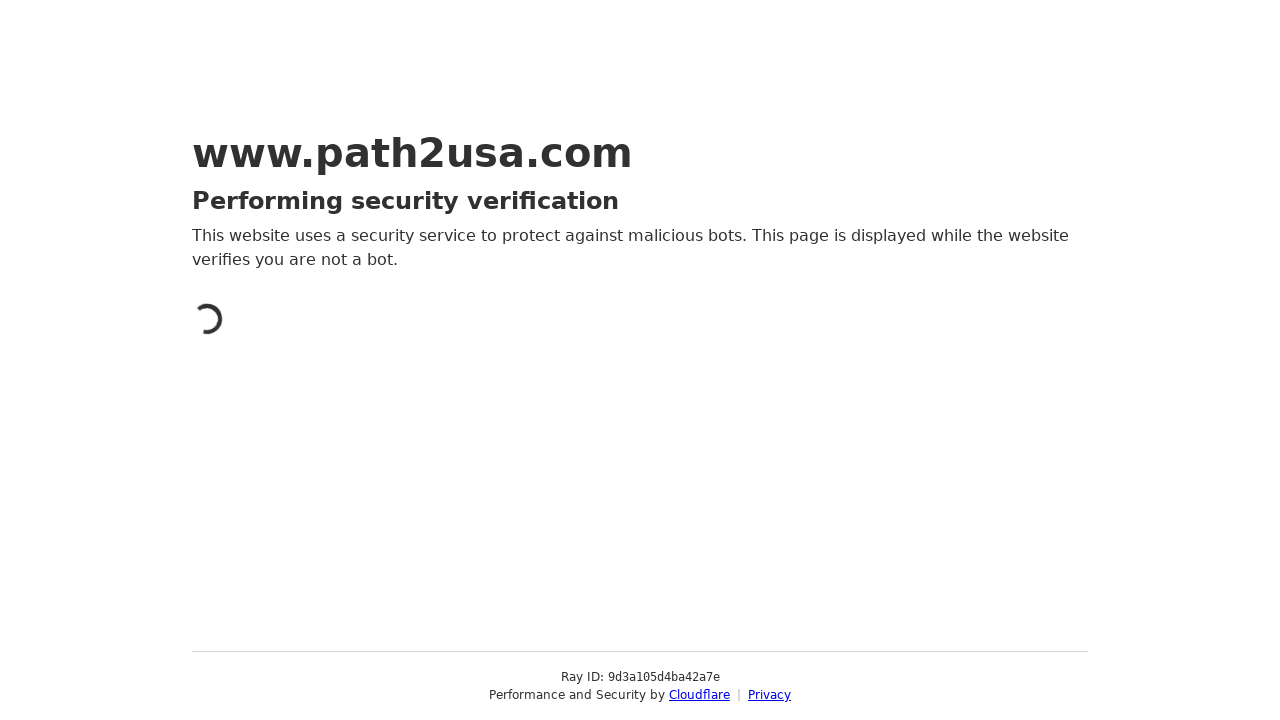

Waited for page to fully load (networkidle)
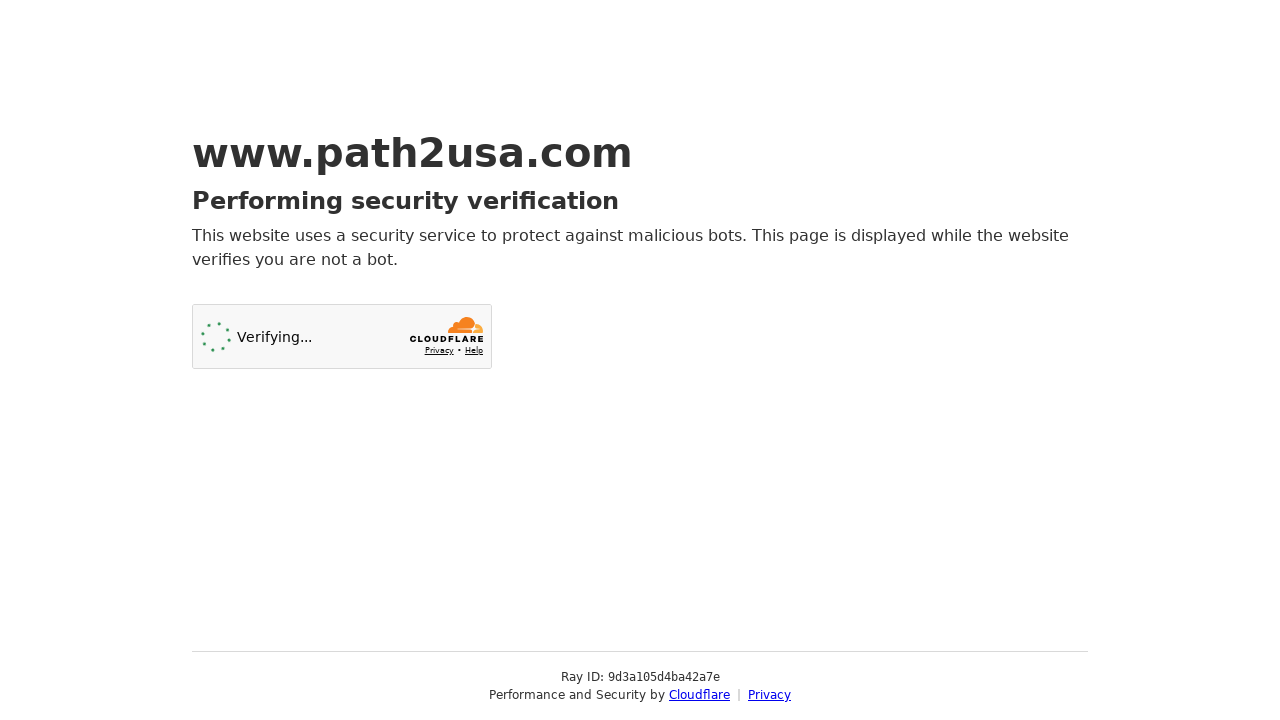

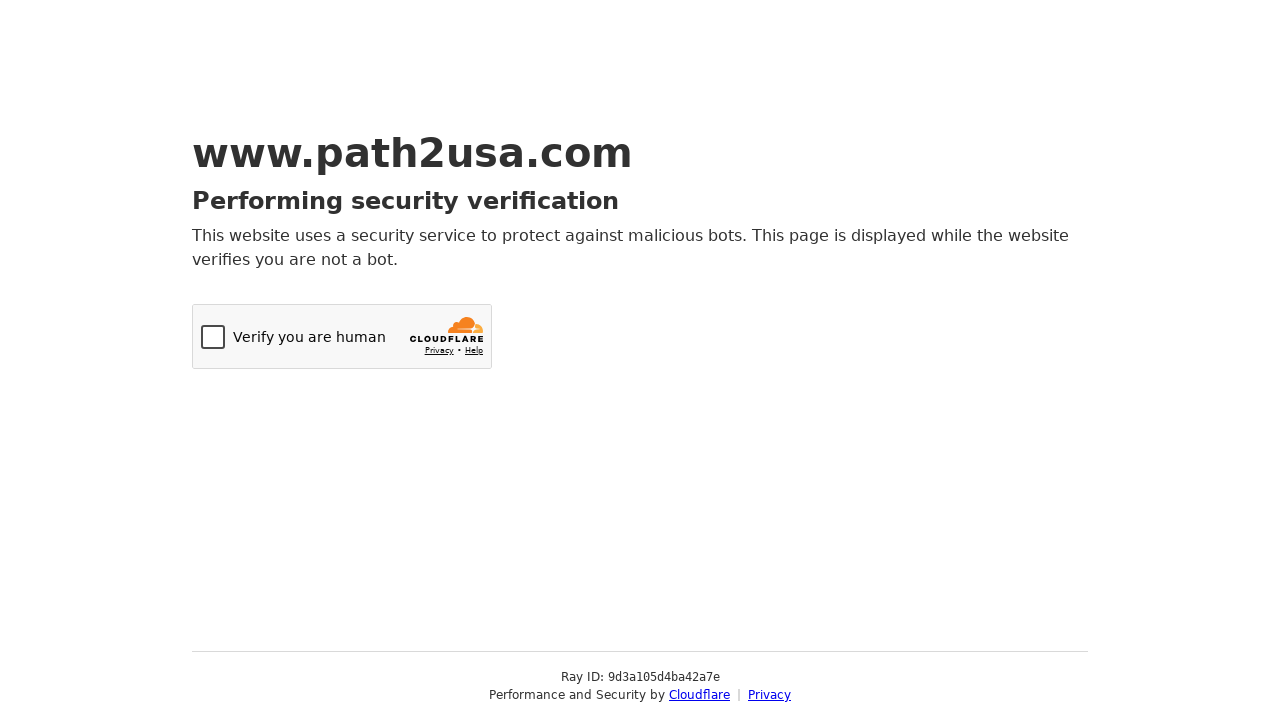